Tests drag and drop functionality by dragging a source element and dropping it onto a target element on the jQuery UI droppable demo page

Starting URL: https://jqueryui.com/resources/demos/droppable/default.html

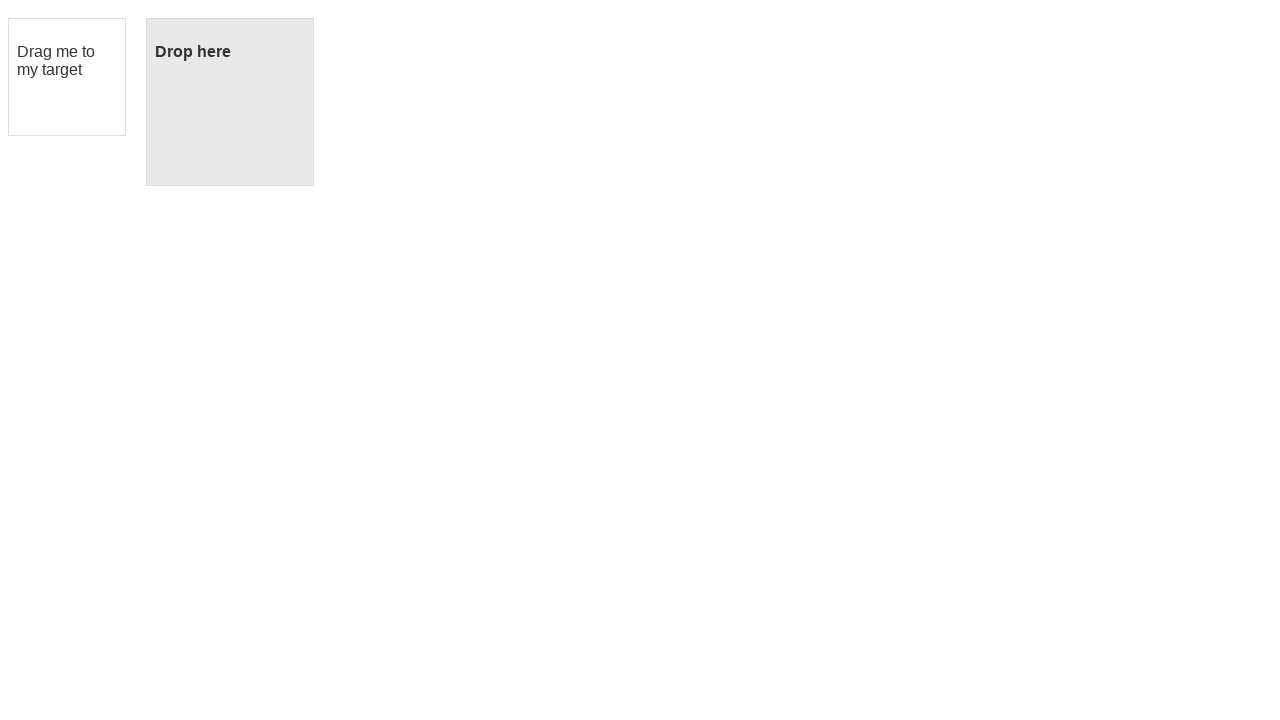

Waited for draggable element to be visible
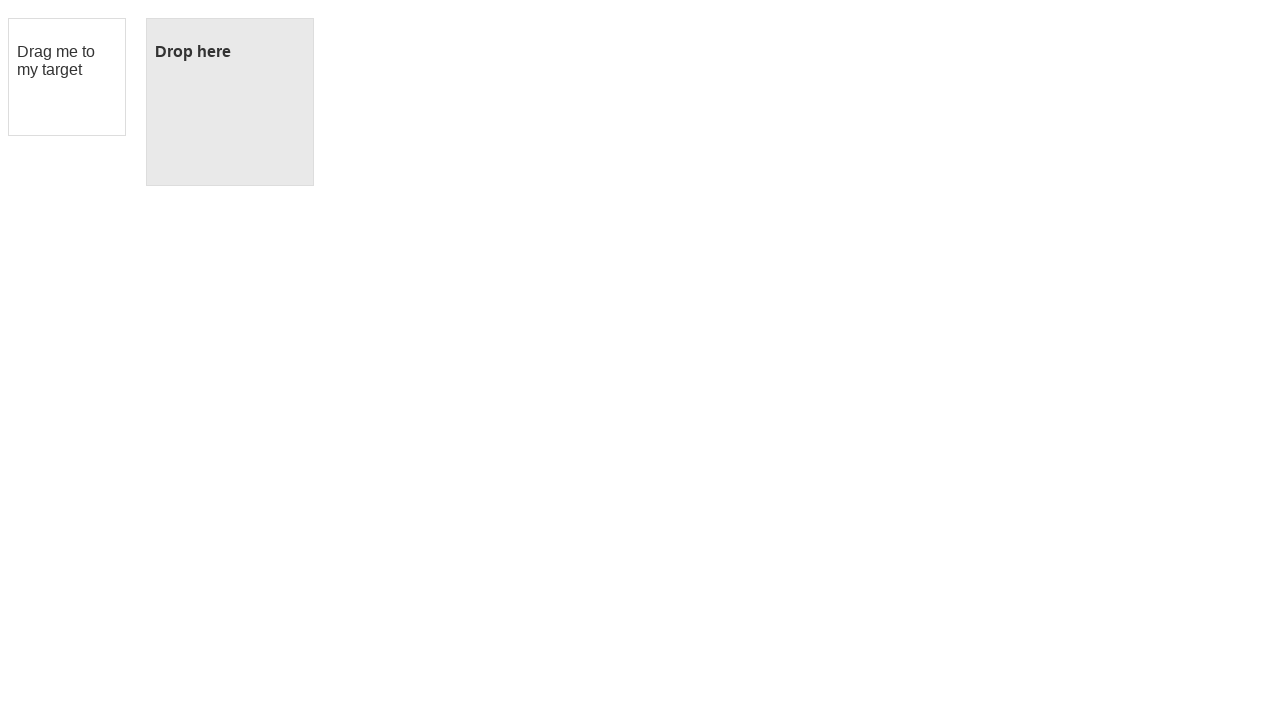

Waited for droppable element to be visible
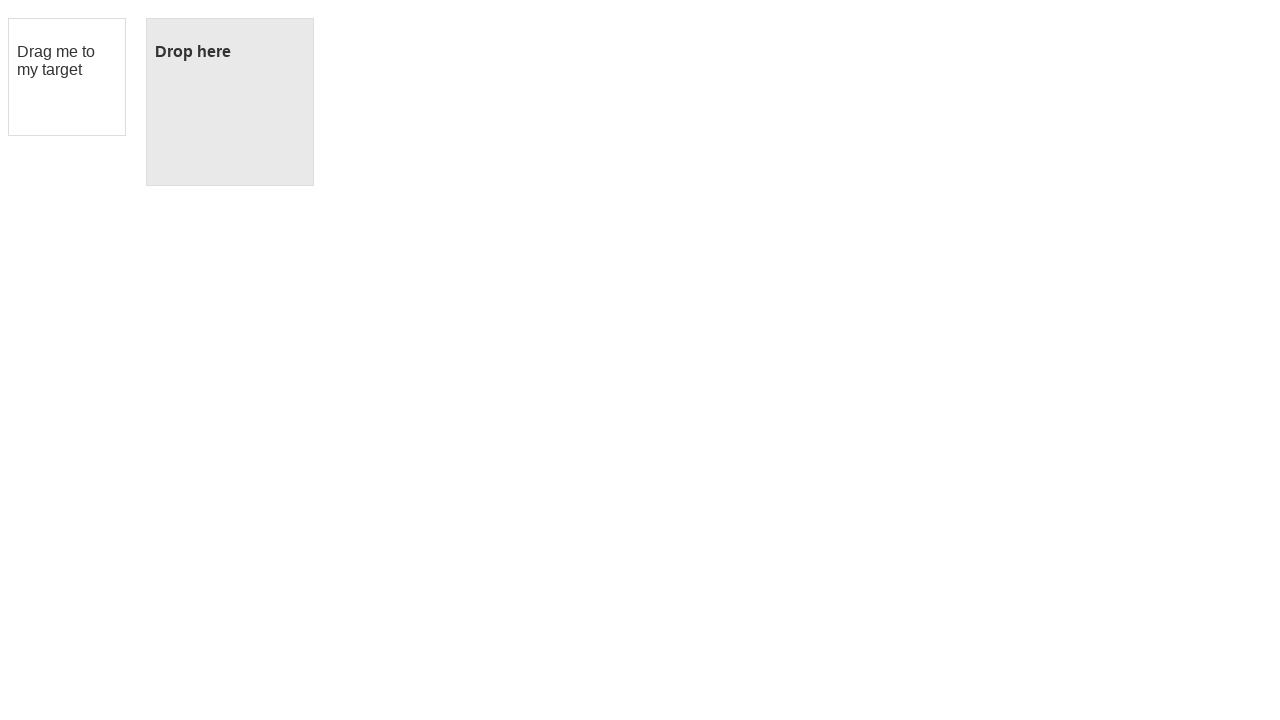

Dragged source element and dropped it onto target element at (230, 102)
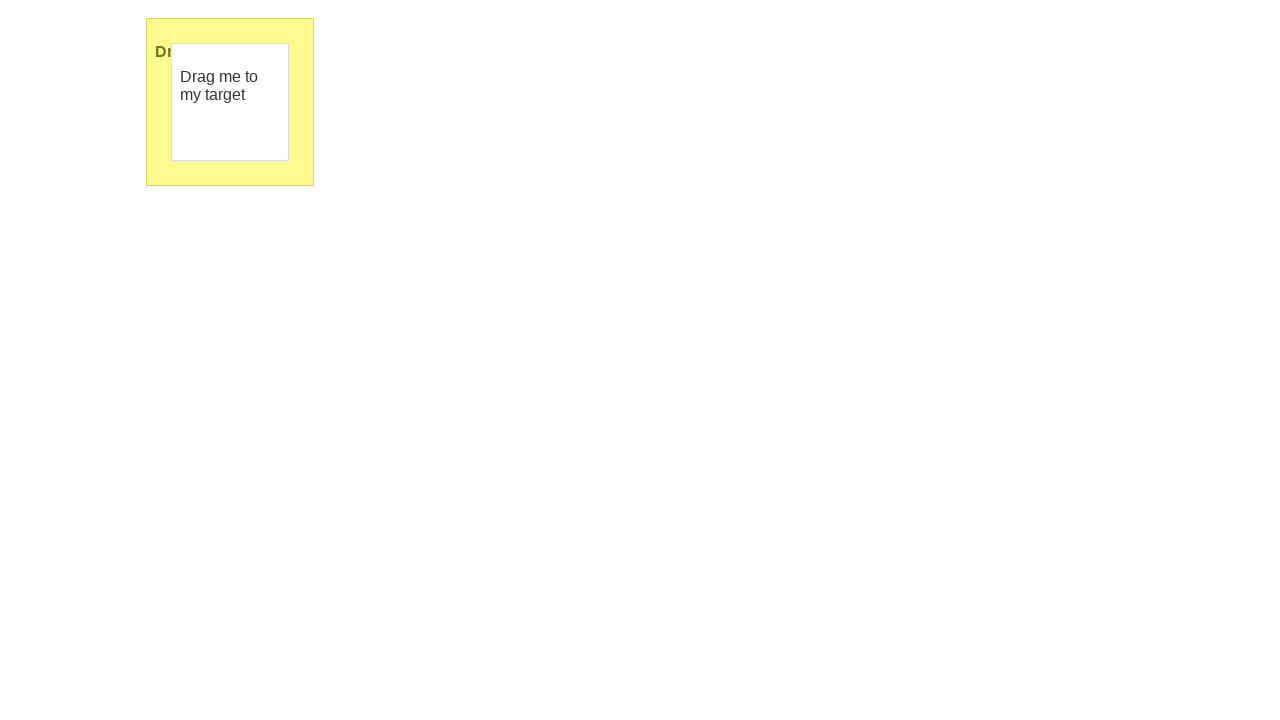

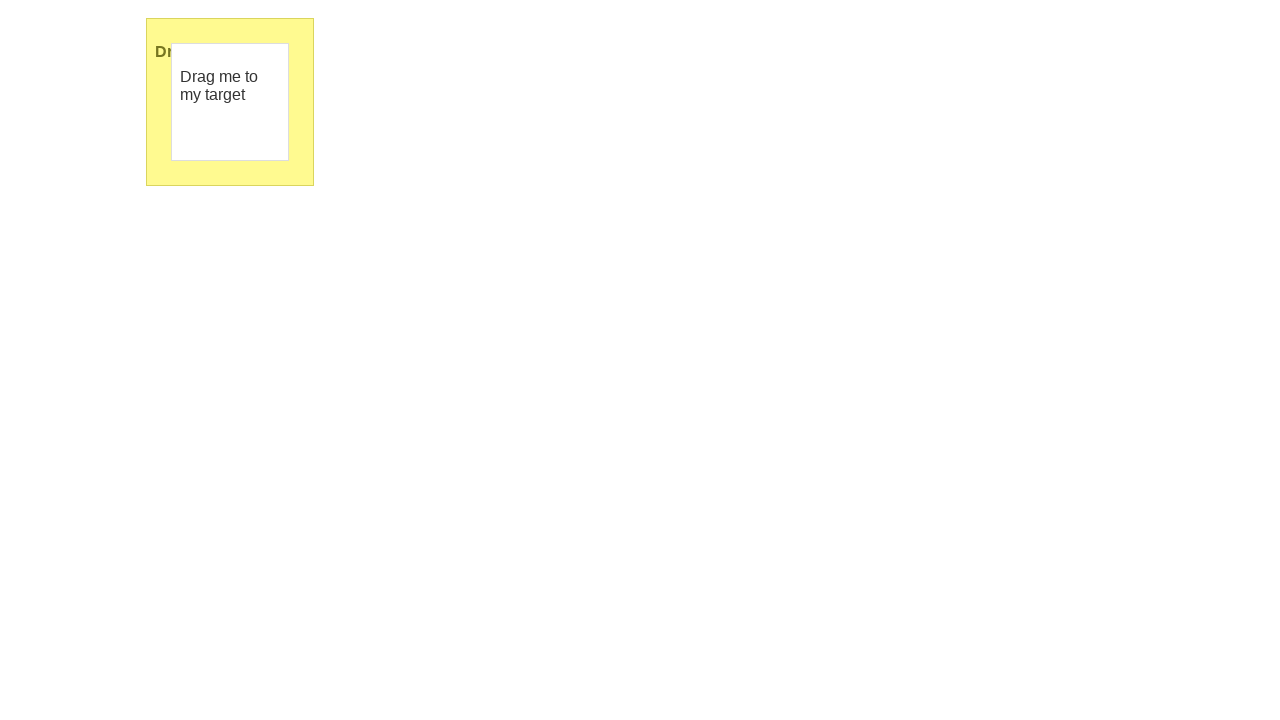